Navigates to the Kellton Tech website and verifies the page loads by checking the title

Starting URL: https://www.kelltontech.com

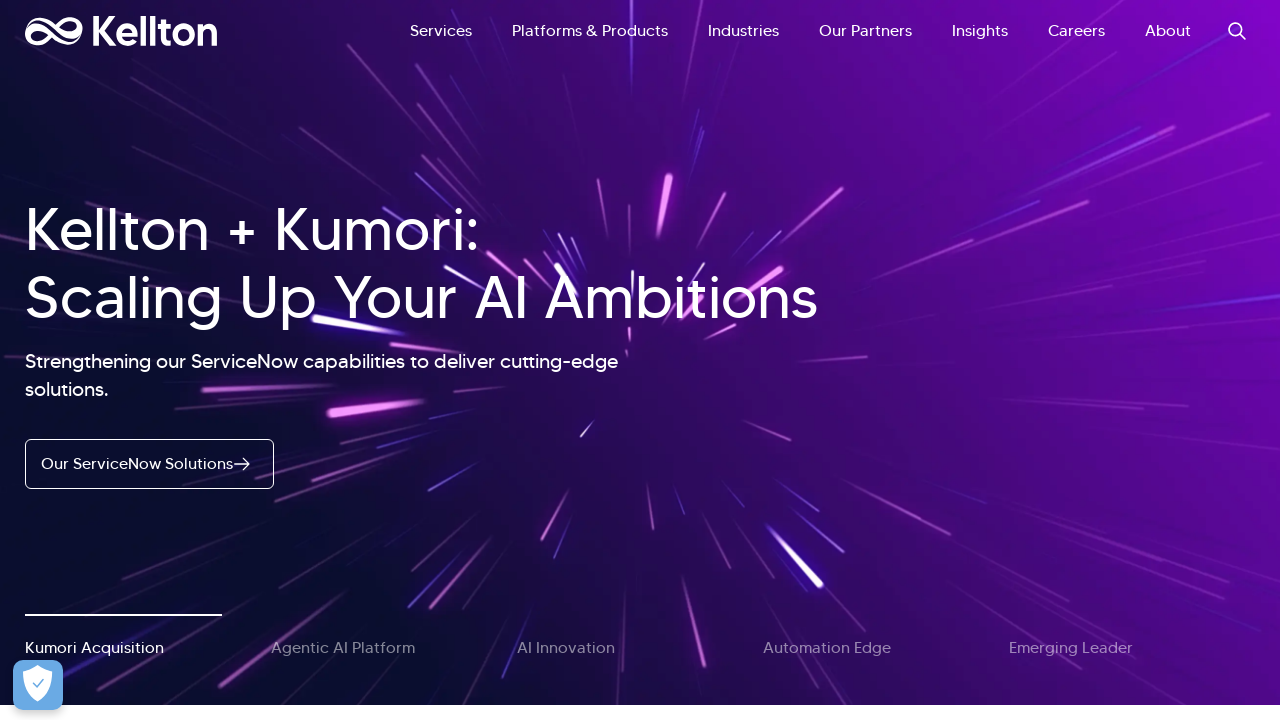

Waited for page to reach domcontentloaded state
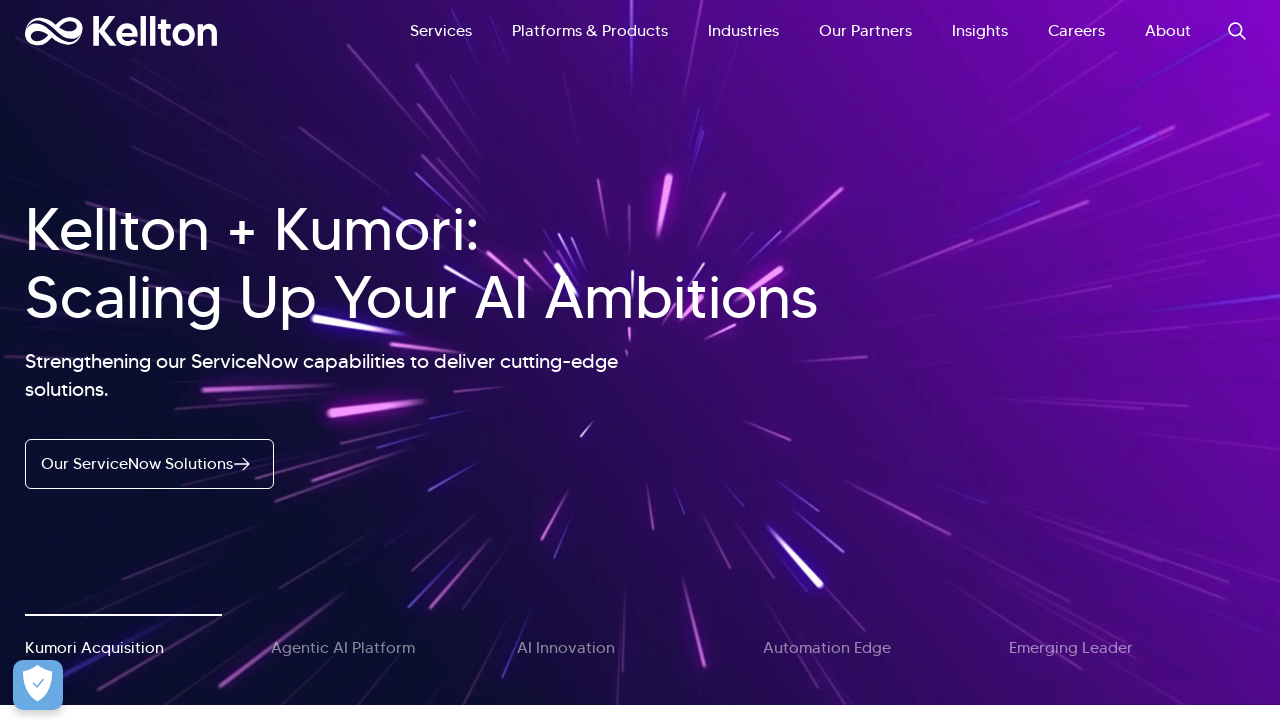

Retrieved page title: 'AI-Driven Technology Consulting | Digital & Product Engineering | IT Services | Kellton'
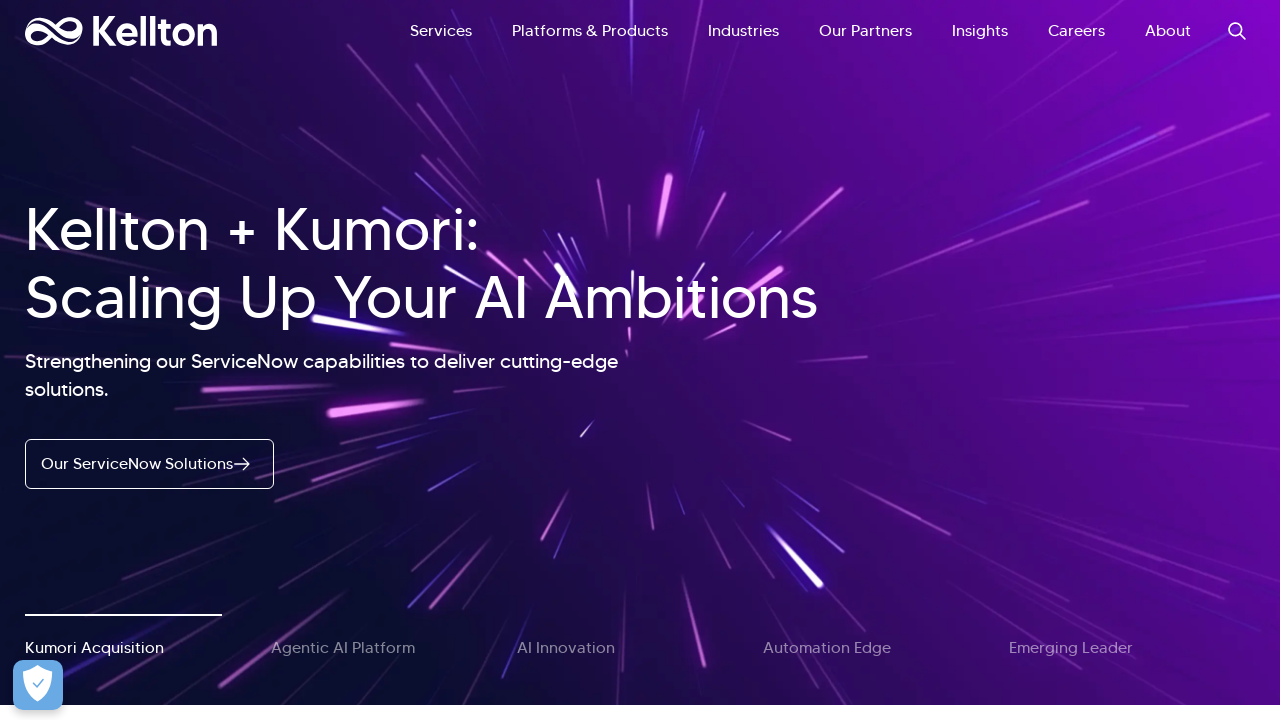

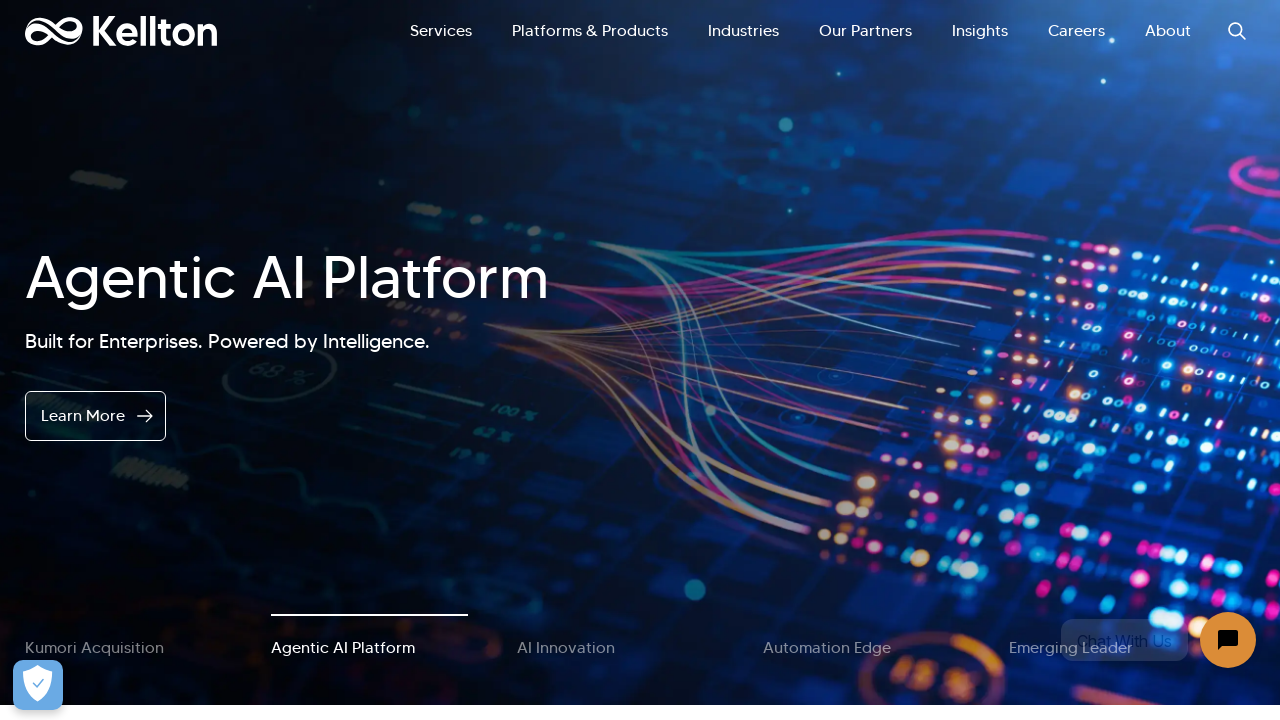